Tests various JavaScript alert types including simple alerts, timer-based alerts, confirmation dialogs, and prompt dialogs by triggering and interacting with each type

Starting URL: https://demoqa.com/alerts

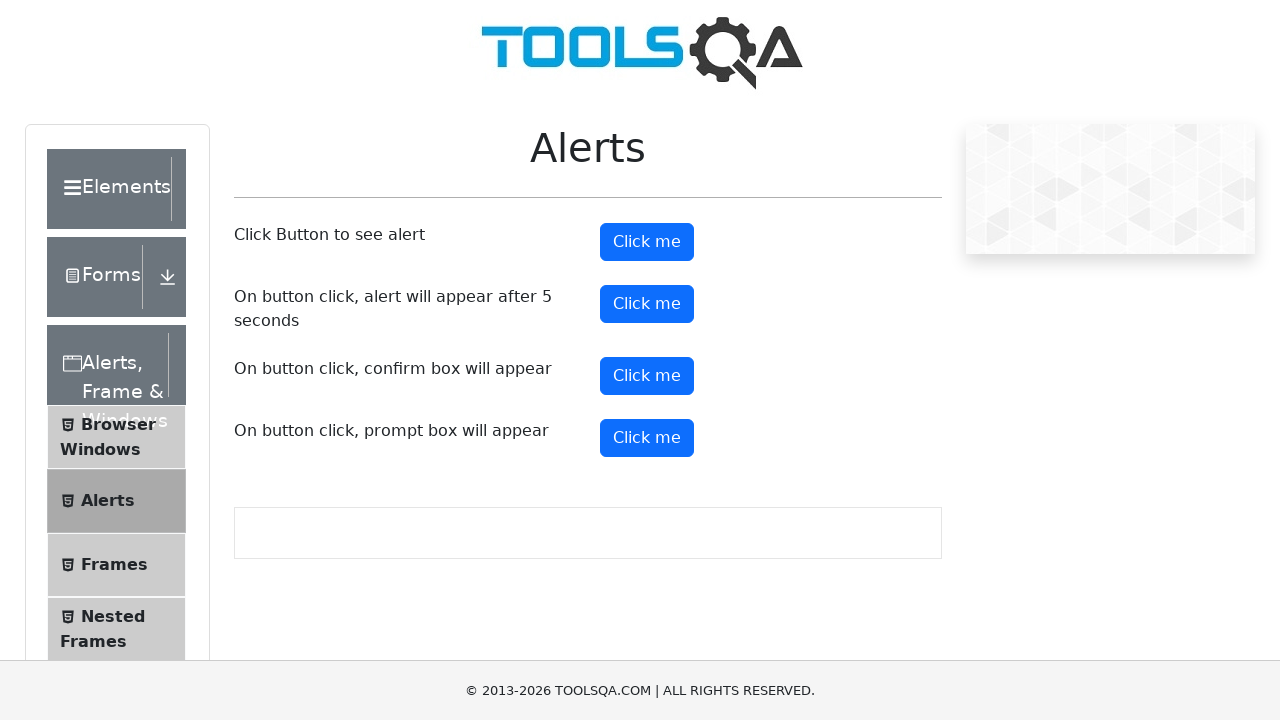

Clicked button to trigger simple alert at (647, 242) on #alertButton
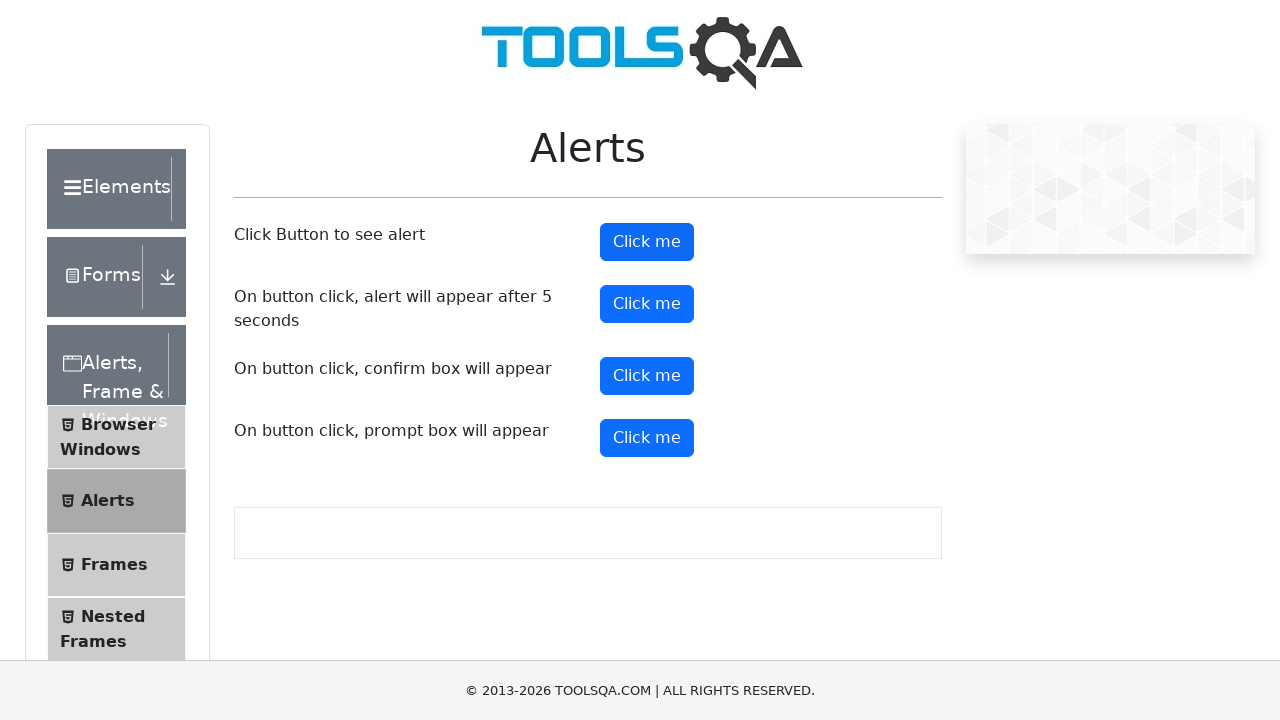

Set up dialog handler to accept simple alert
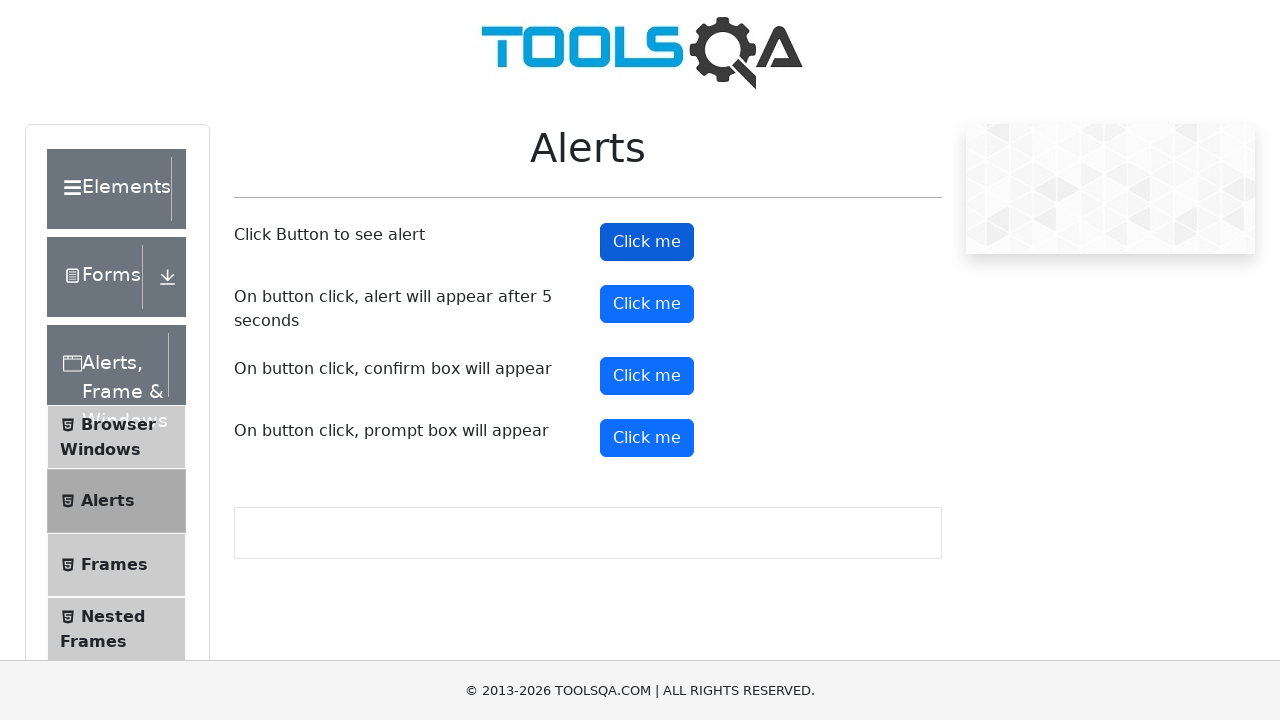

Clicked button to trigger timer-based alert at (647, 304) on #timerAlertButton
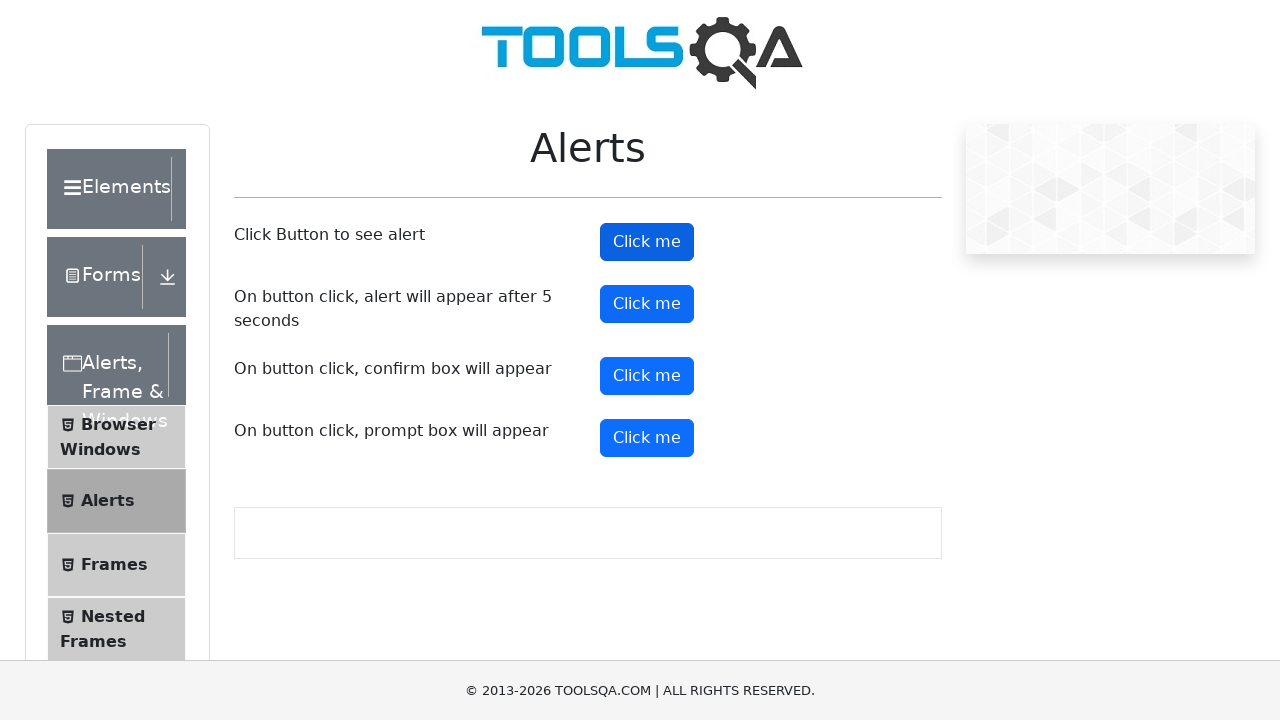

Waited 5 seconds for timer-based alert to appear
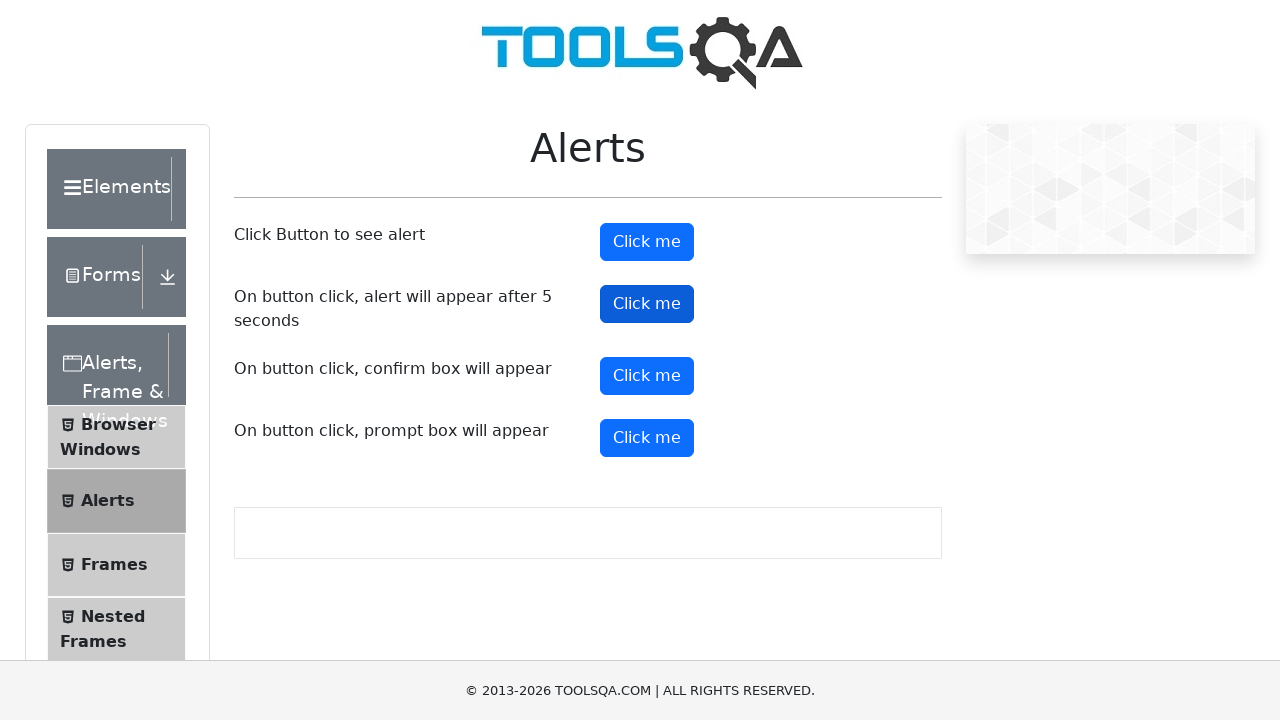

Clicked button to trigger confirmation dialog at (647, 376) on #confirmButton
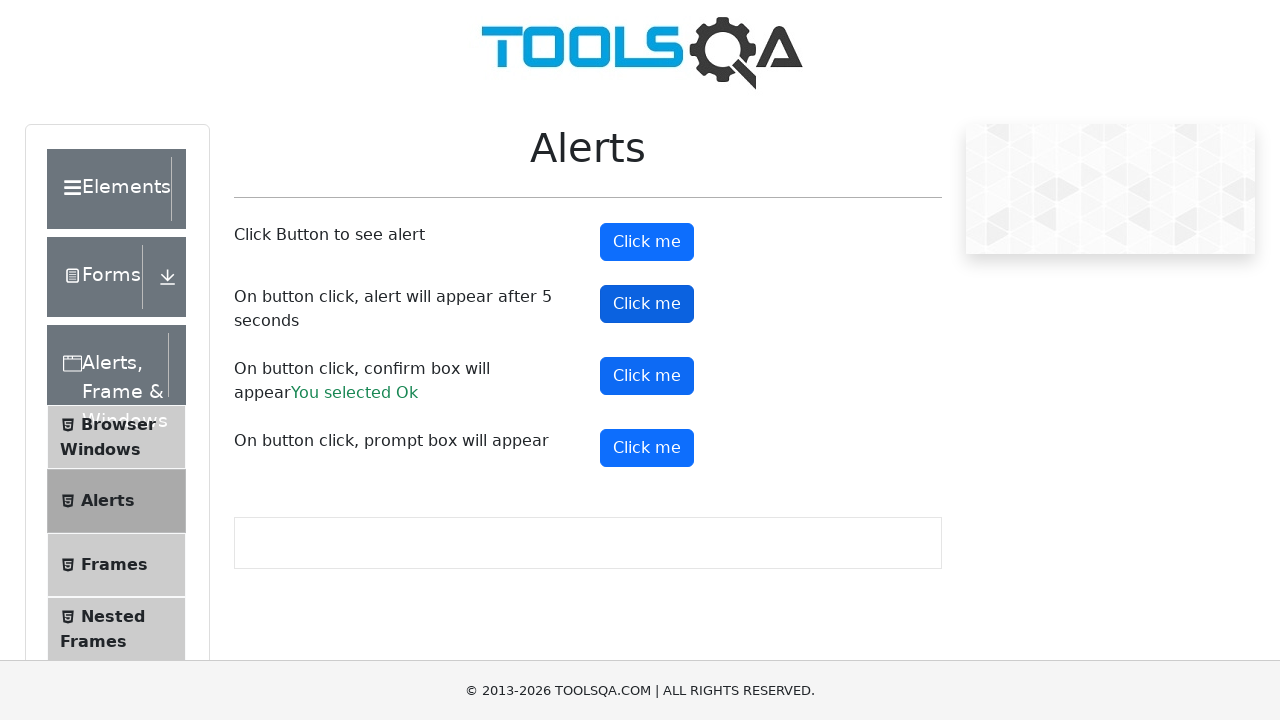

Accepted confirmation dialog
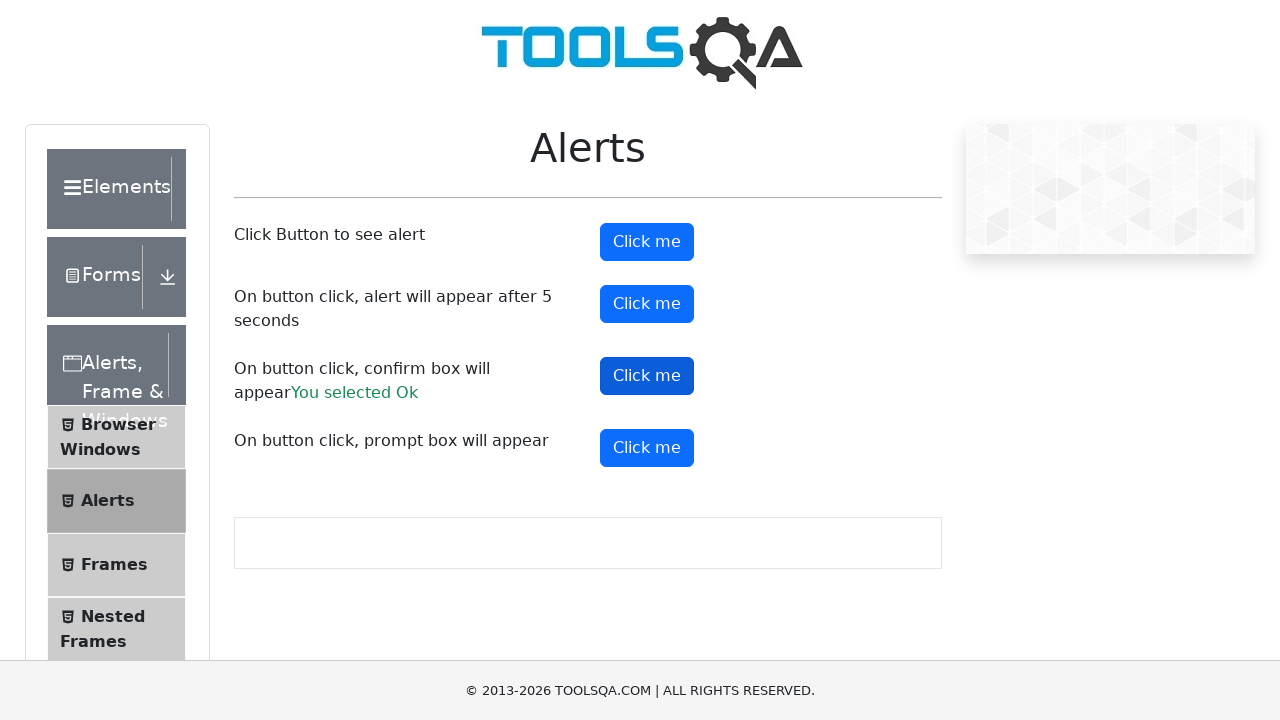

Clicked button to trigger prompt dialog at (647, 448) on #promtButton
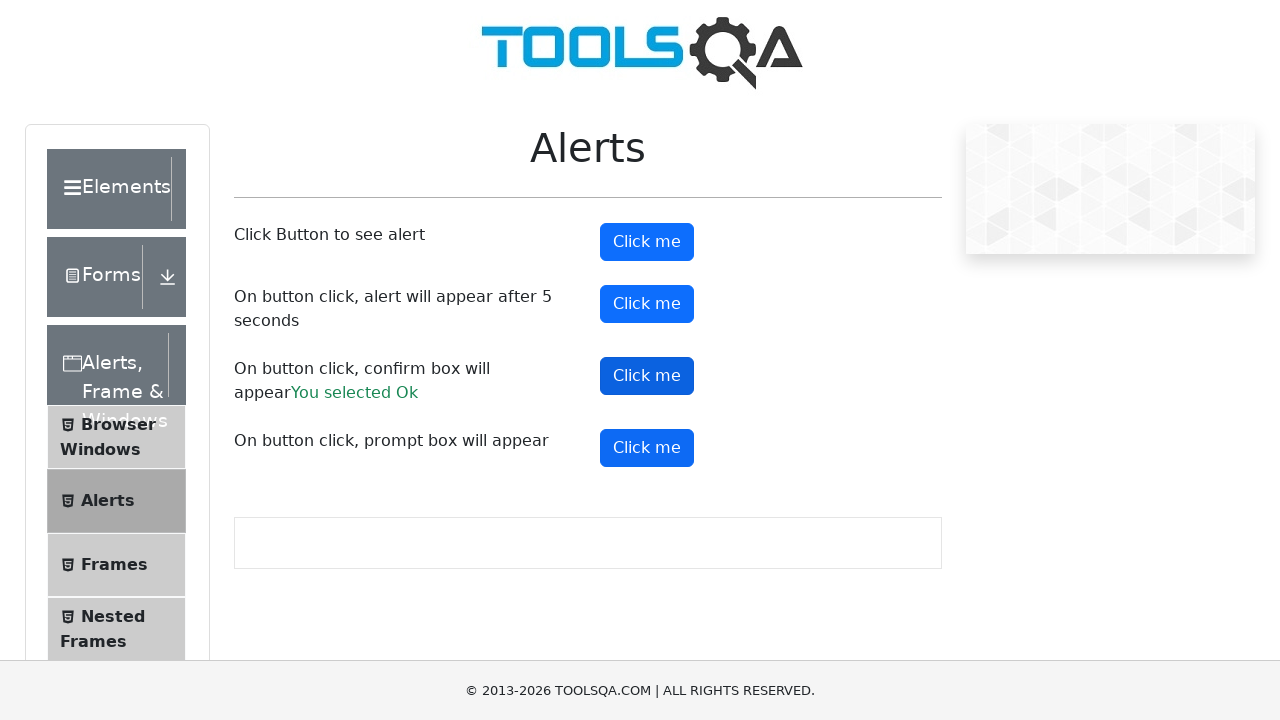

Set up dialog handler to accept prompt with 'Hello' text
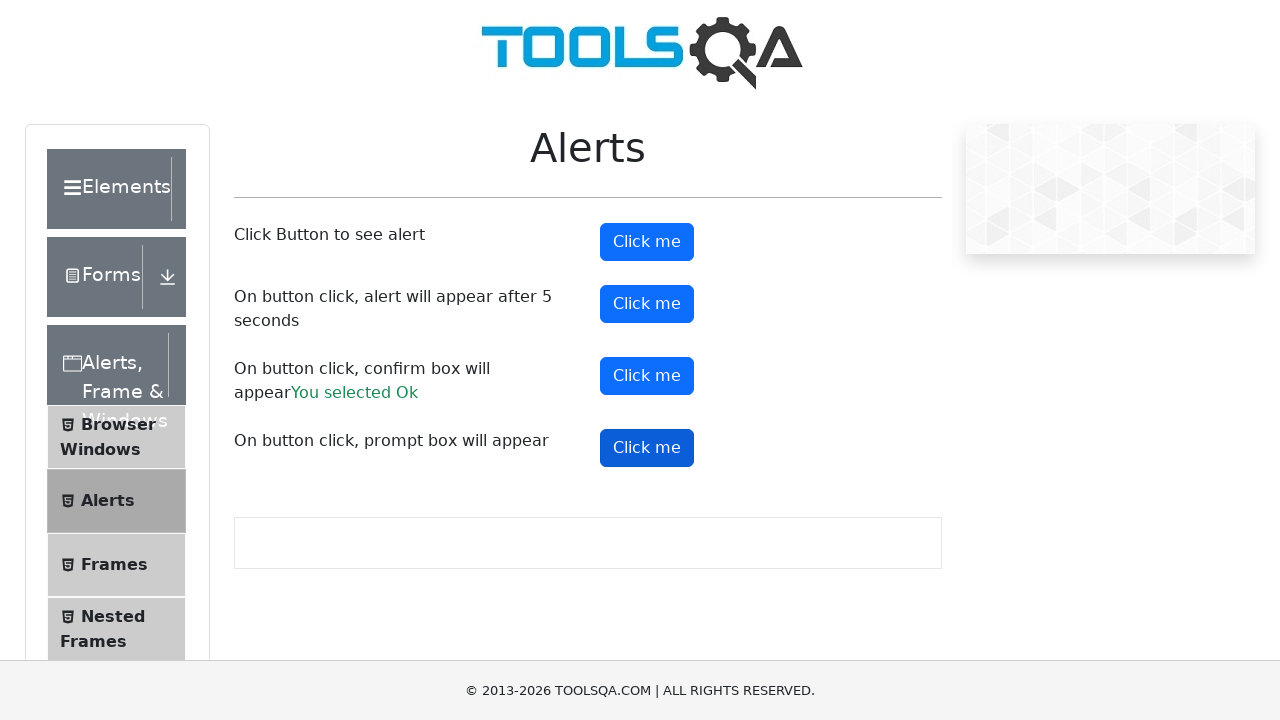

Clicked prompt button to trigger and handle prompt dialog at (647, 448) on #promtButton
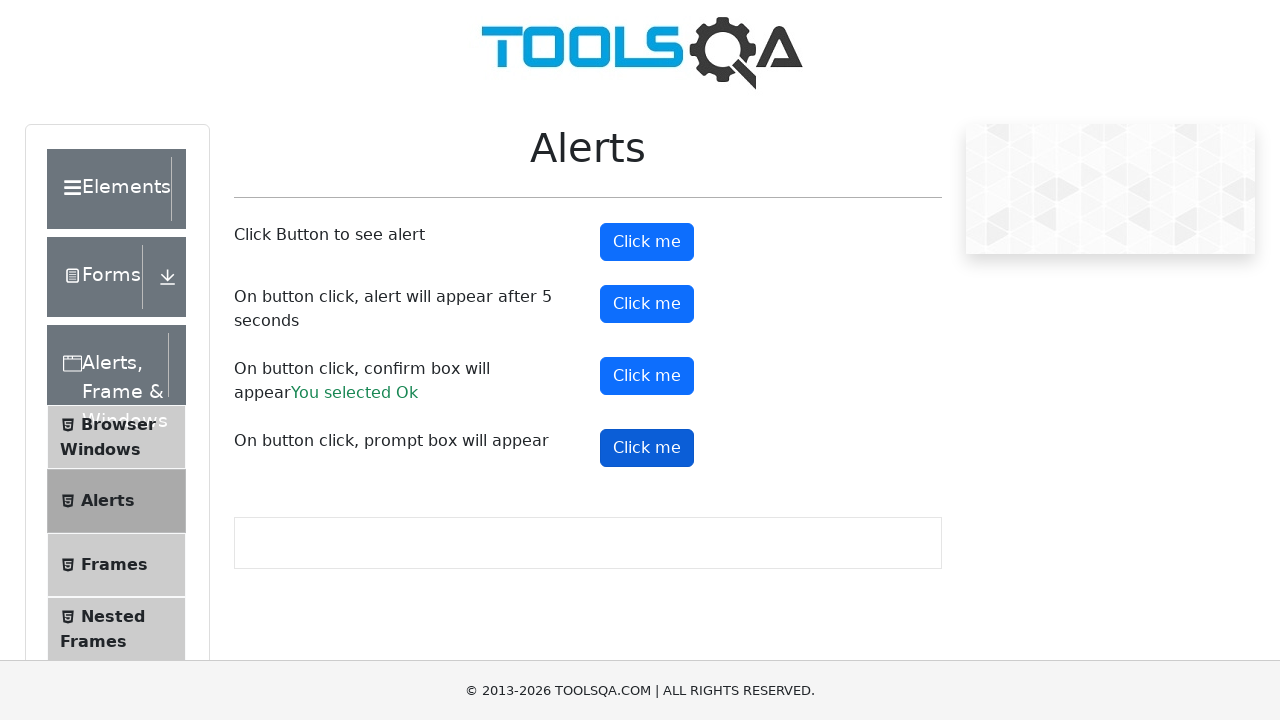

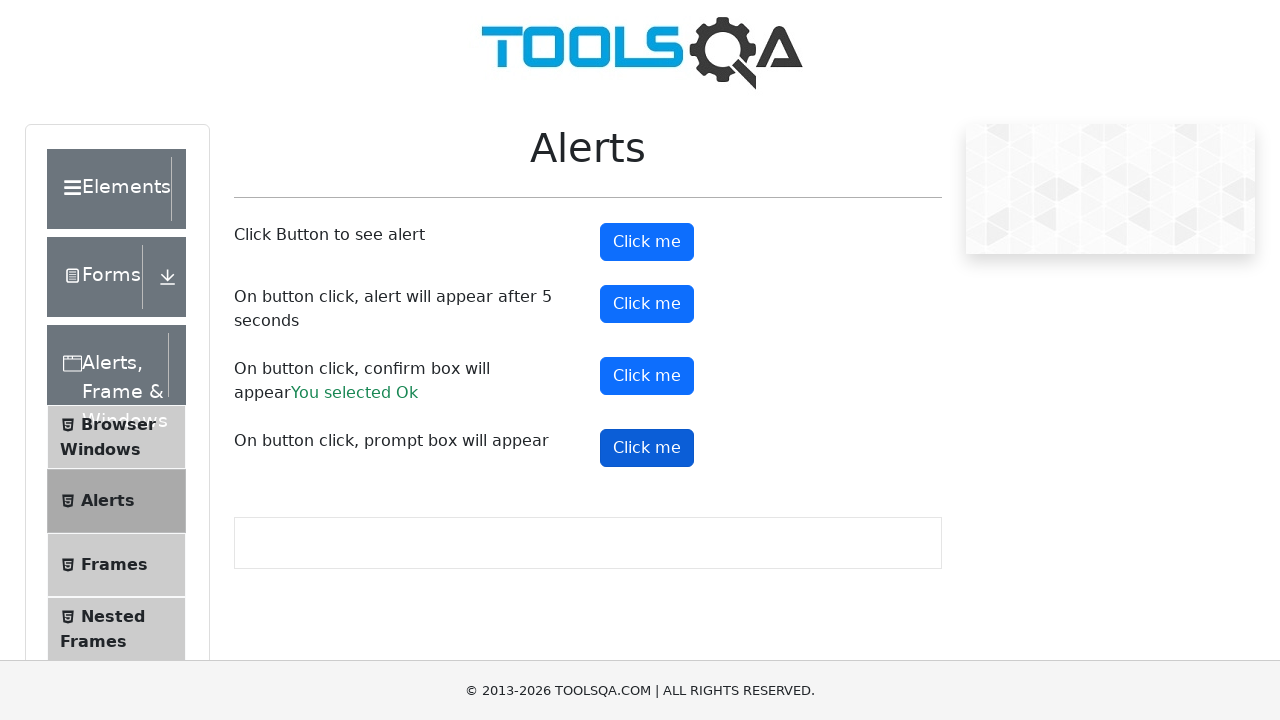